Tests multi-select dropdown functionality by selecting multiple options, verifying selections, and then deselecting all options from a car dropdown list

Starting URL: http://omayo.blogspot.com/

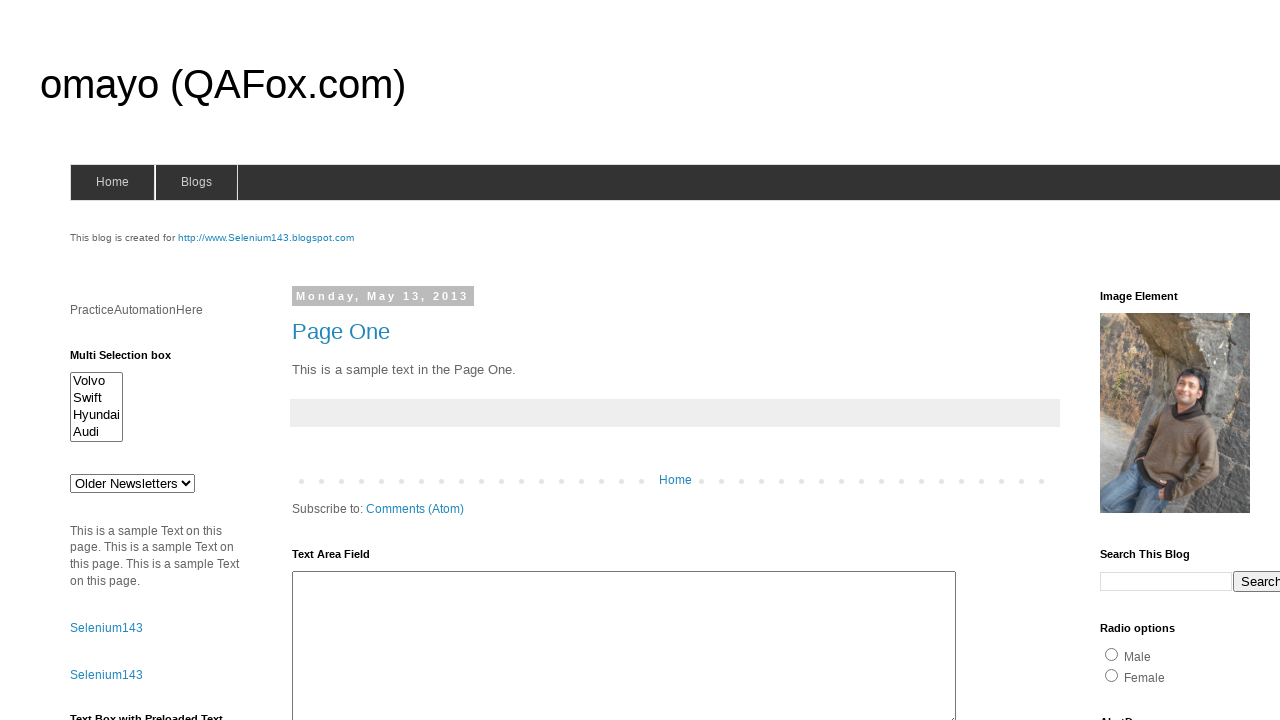

Multi-select dropdown #multiselect1 is visible
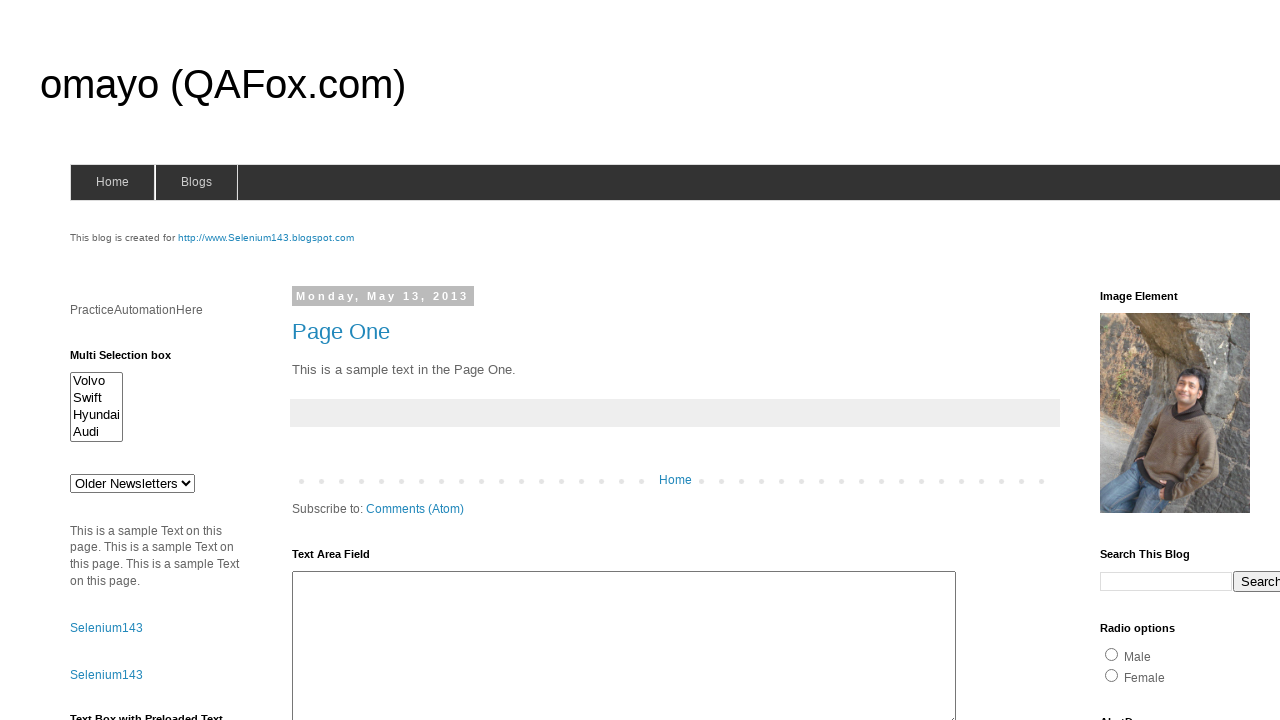

Located the multi-select dropdown element
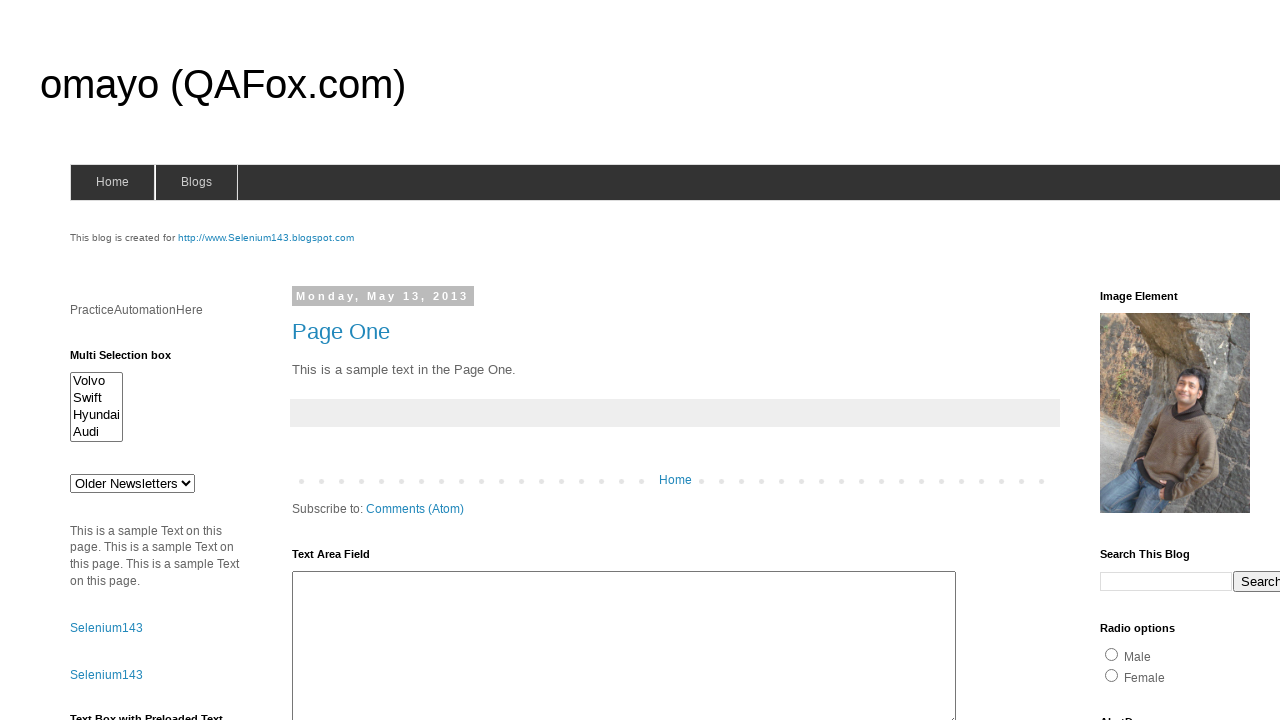

Selected first option (index 0) from dropdown on #multiselect1
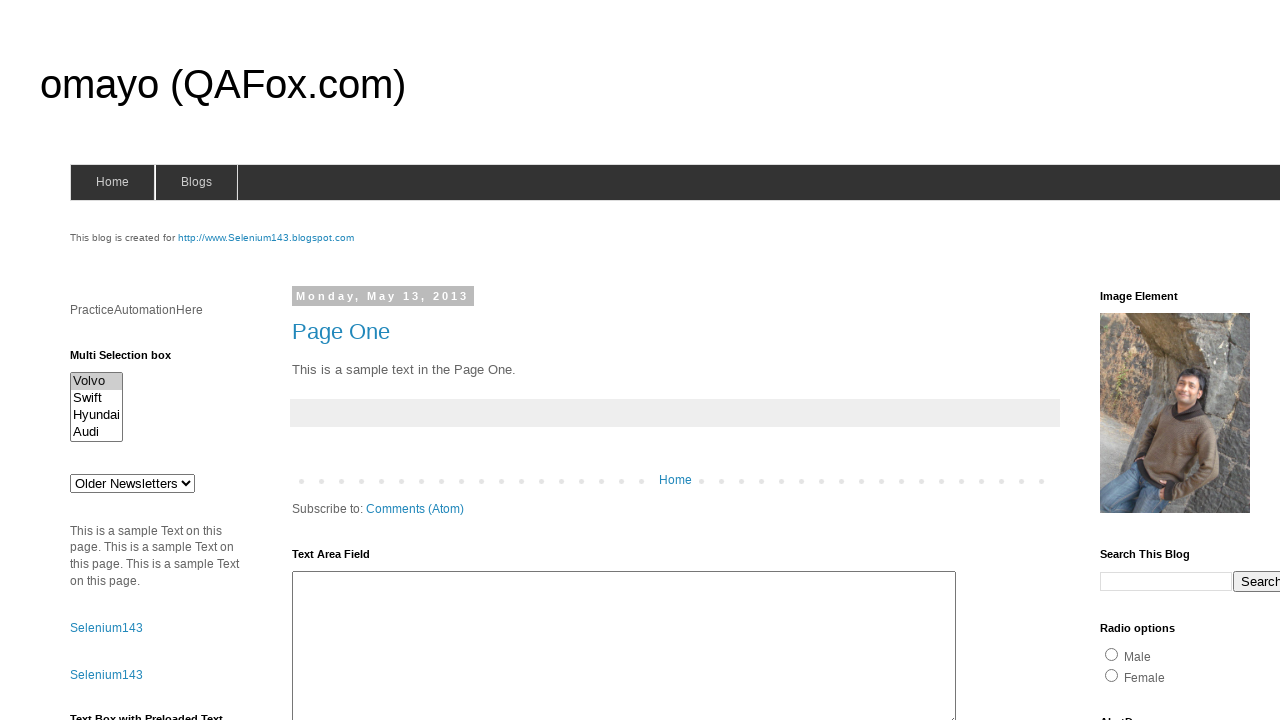

Selected third option (index 2) from dropdown on #multiselect1
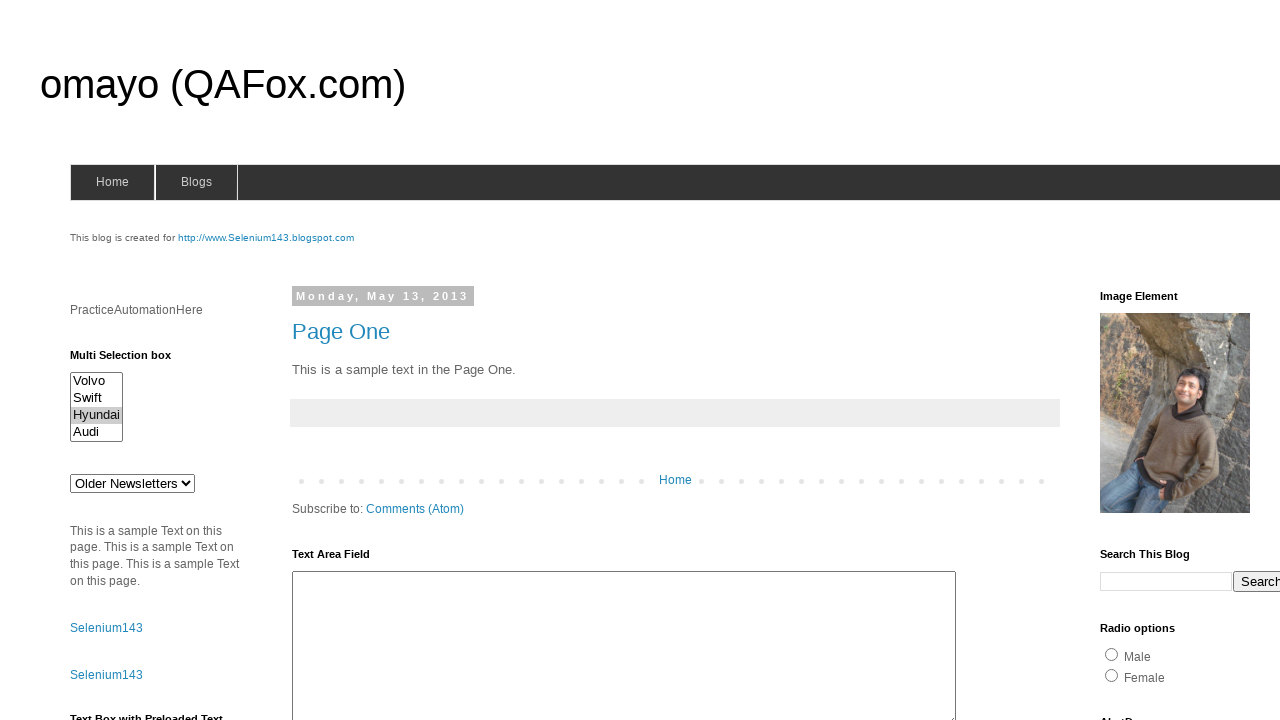

Selected fourth option (index 3) from dropdown on #multiselect1
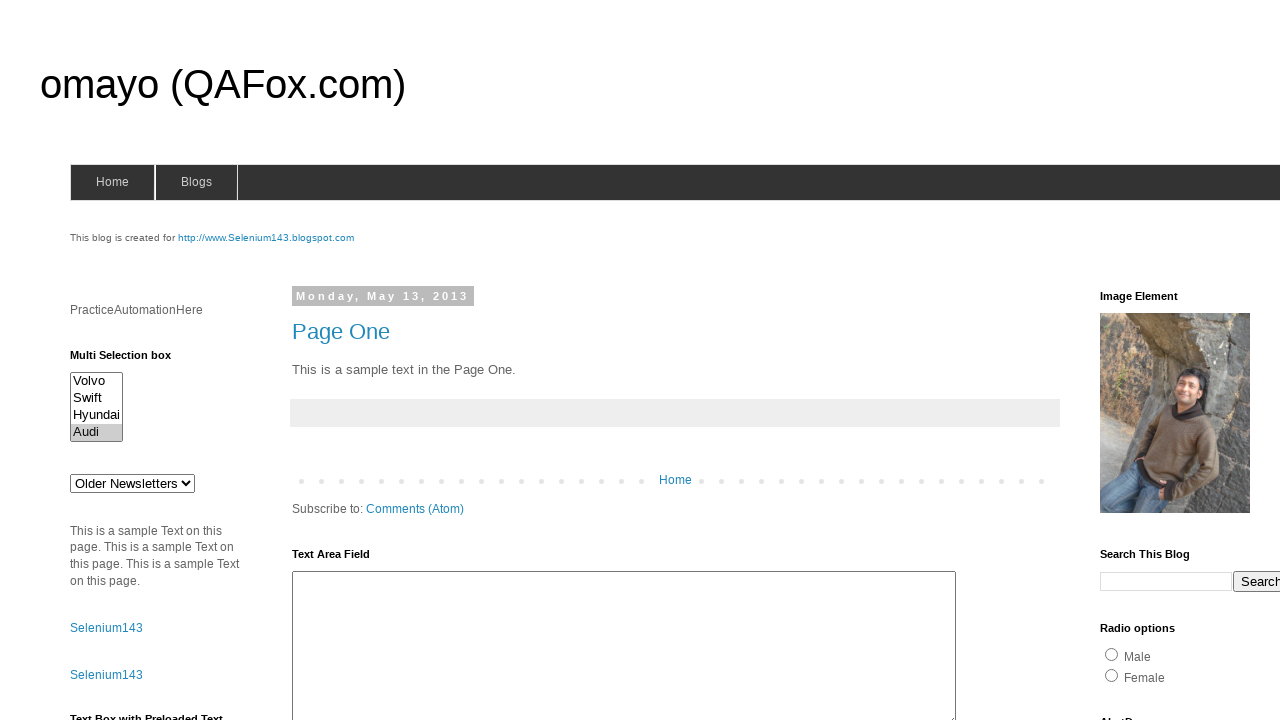

Deselected all options from the multi-select dropdown
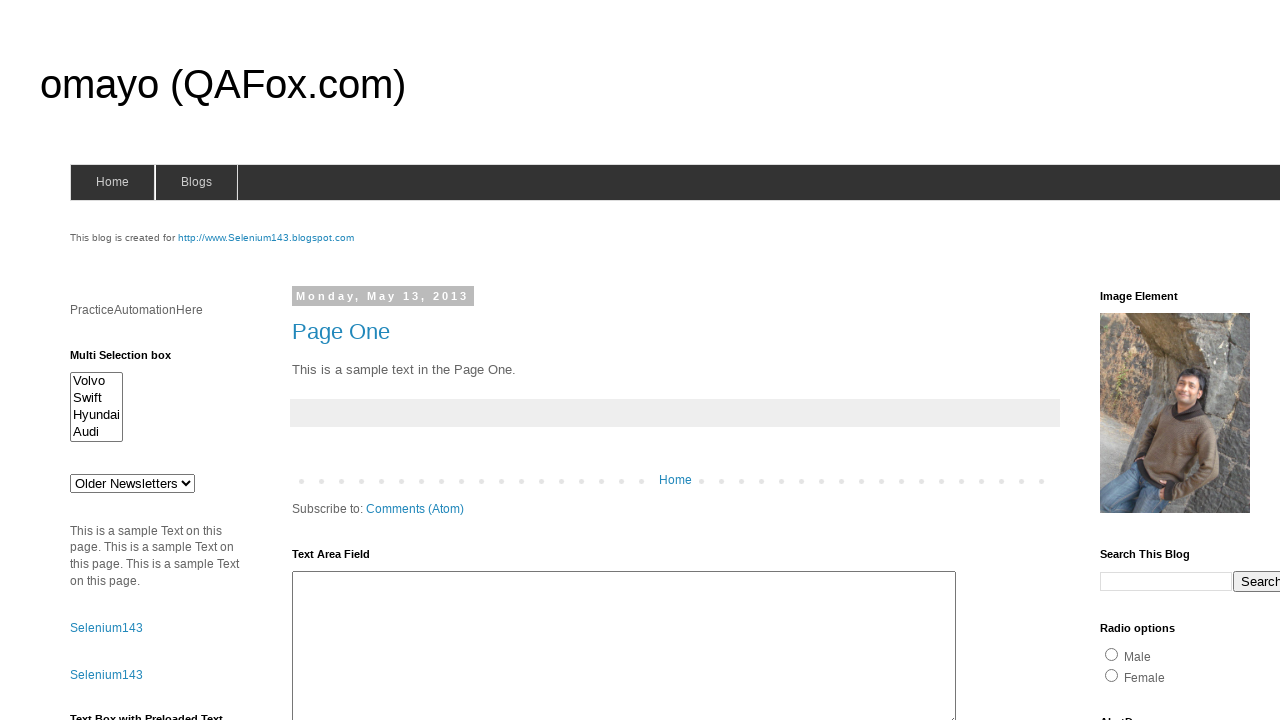

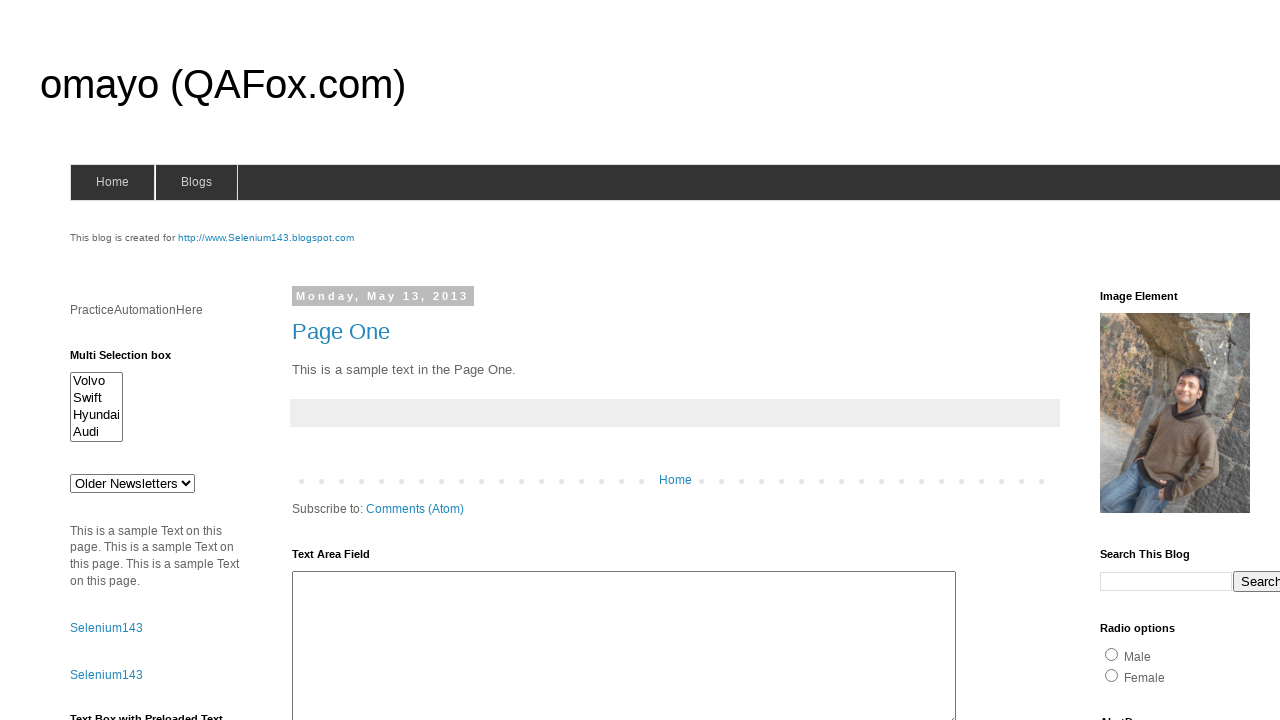